Tests frame handling functionality by switching to frames and clicking buttons within them, including nested frame handling

Starting URL: https://www.leafground.com/frame.xhtml

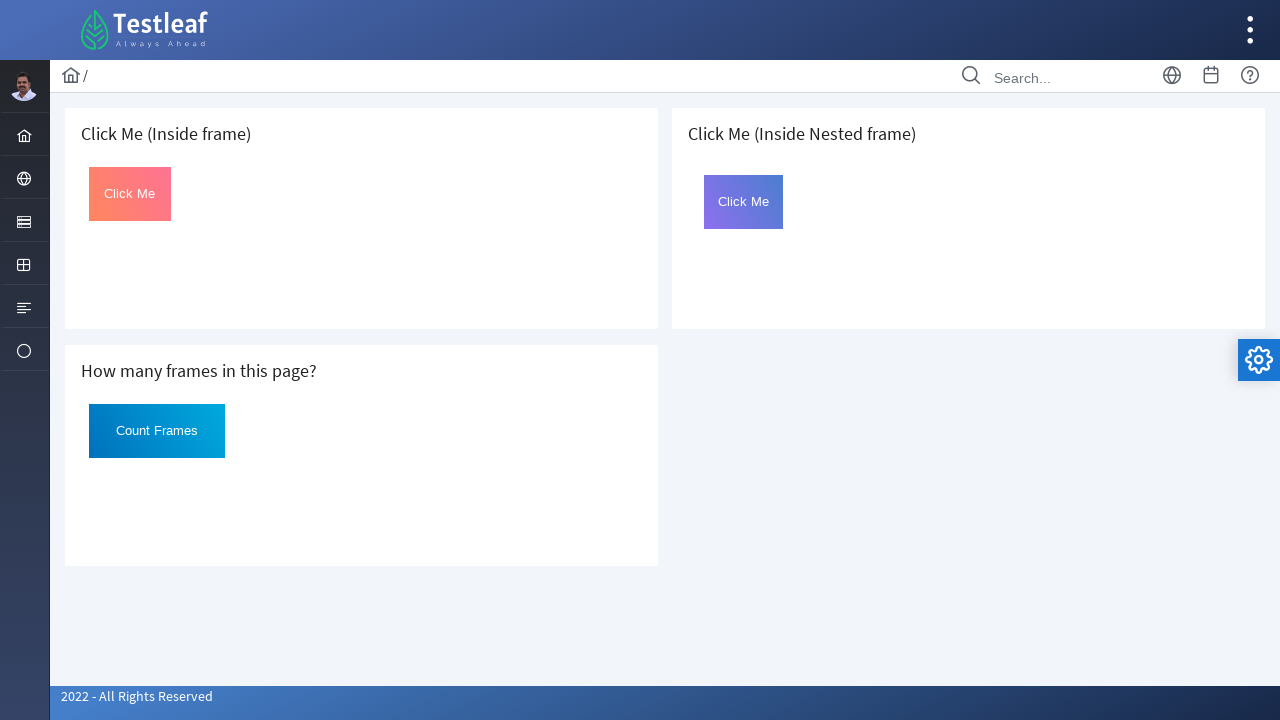

Located first iframe on page
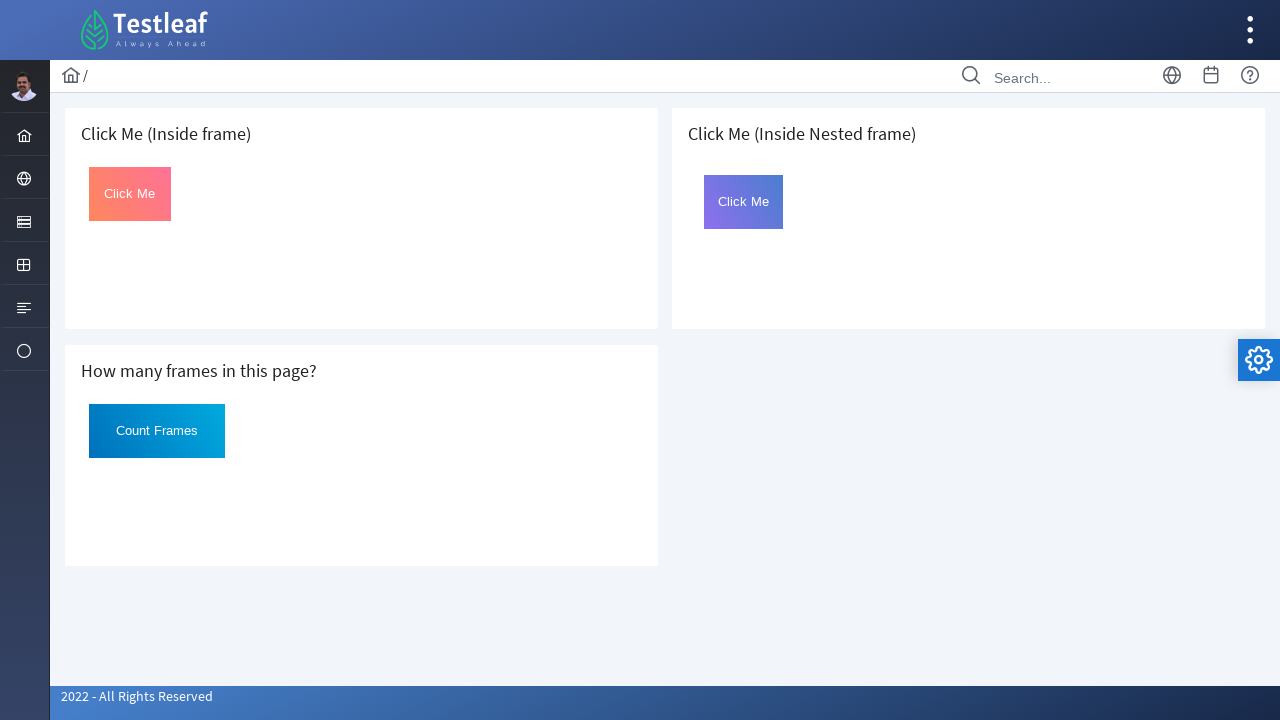

Clicked button with id 'Click' in first frame at (130, 194) on iframe >> nth=0 >> internal:control=enter-frame >> #Click
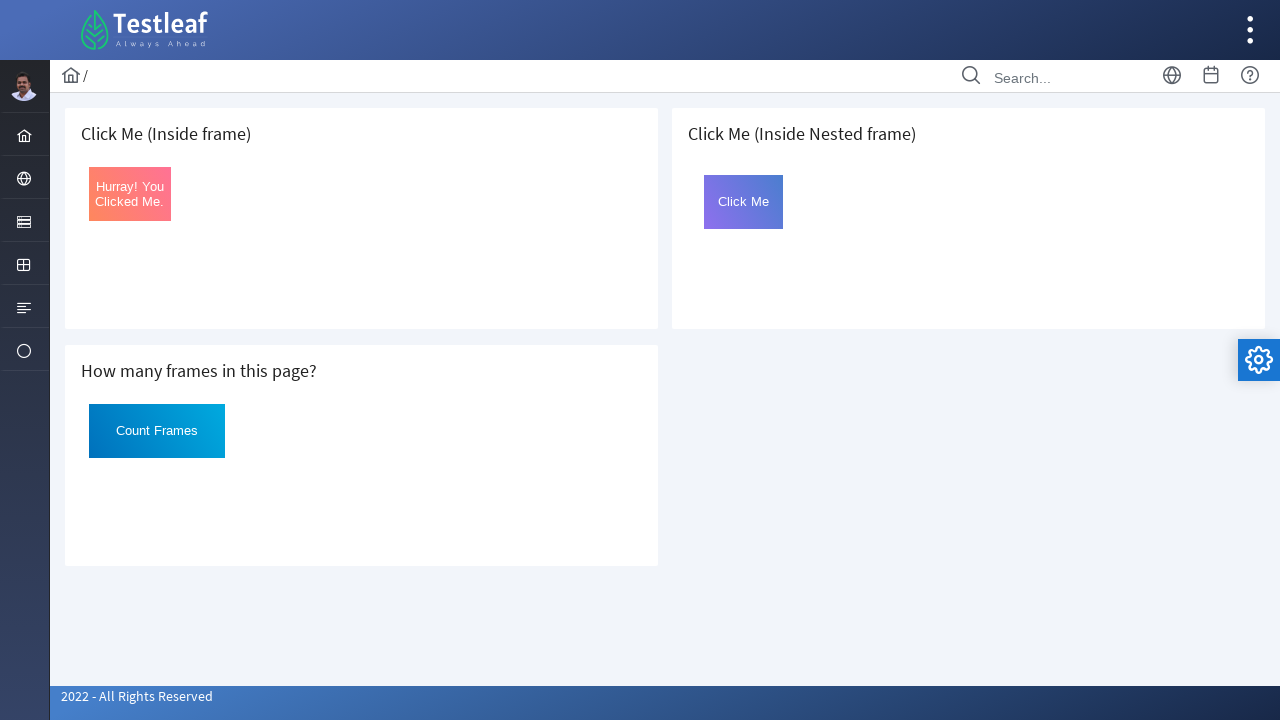

Located third iframe (outer frame) on page
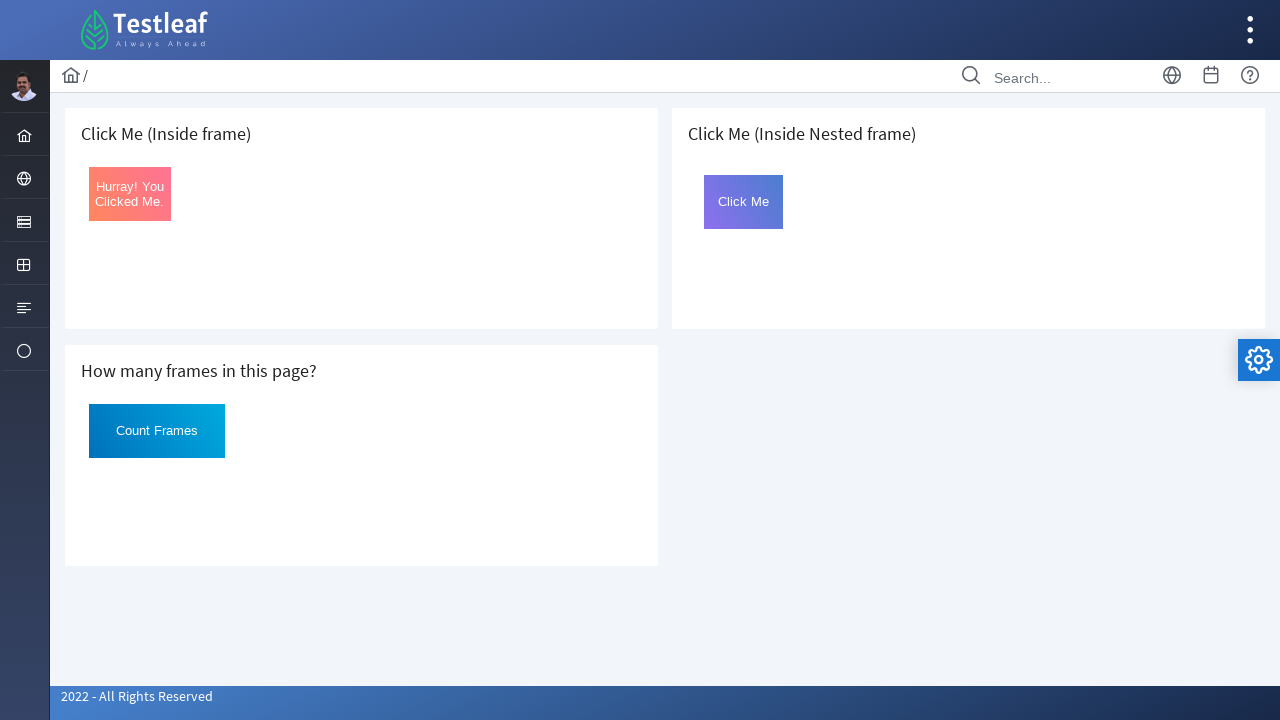

Located nested iframe with name 'frame2' within outer frame
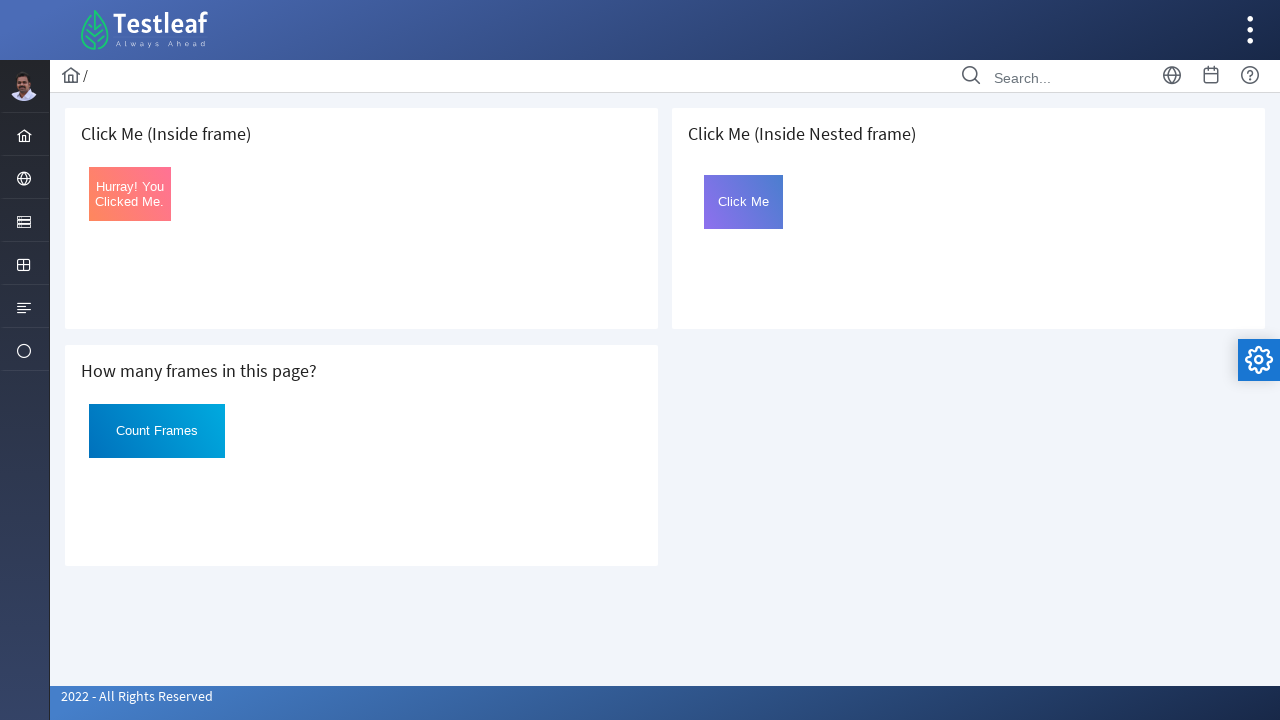

Clicked button with id 'Click' in nested frame at (744, 202) on iframe >> nth=2 >> internal:control=enter-frame >> iframe[name='frame2'] >> inte
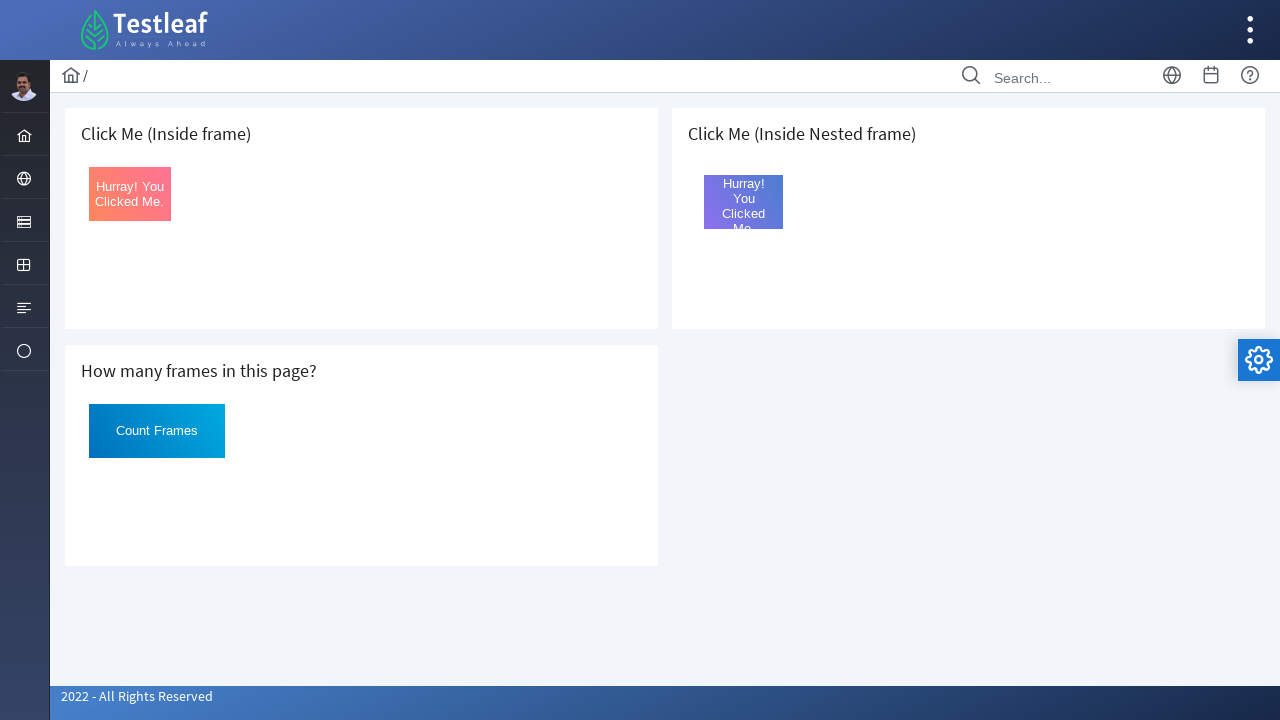

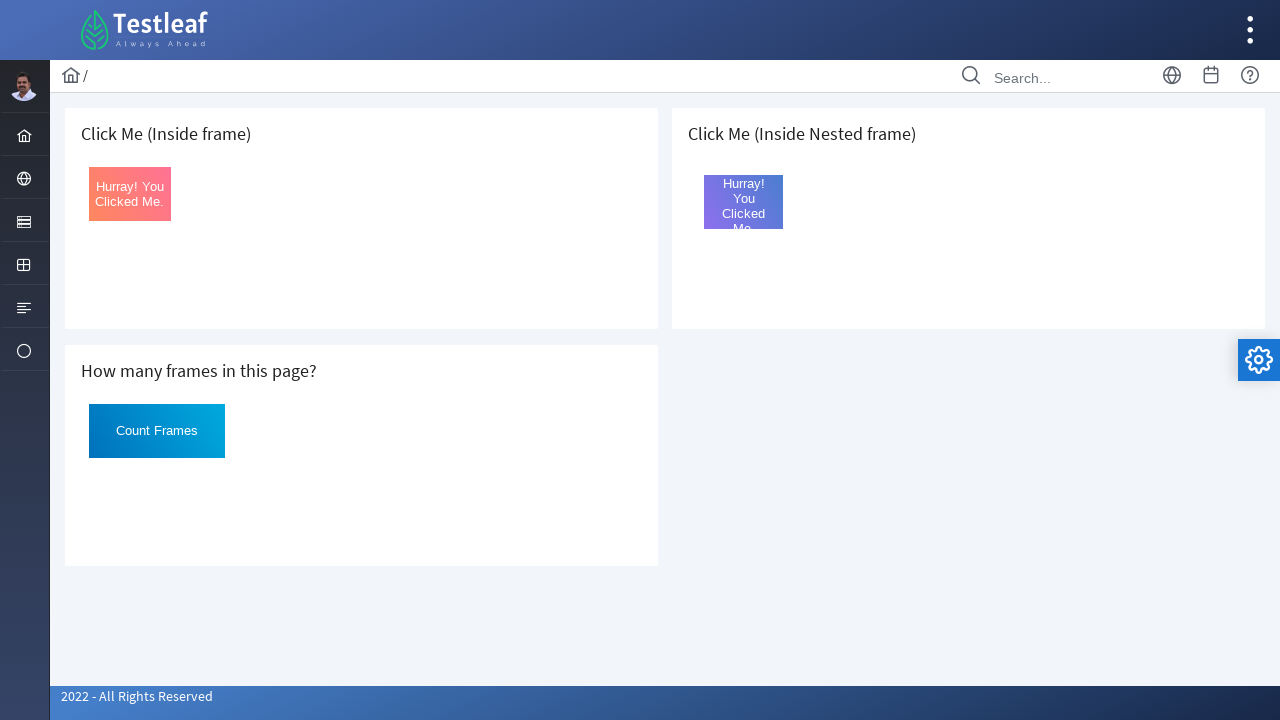